Tests a simple form submission by filling in first name, last name, city, and country fields, then clicking the submit button.

Starting URL: http://suninjuly.github.io/simple_form_find_task.html

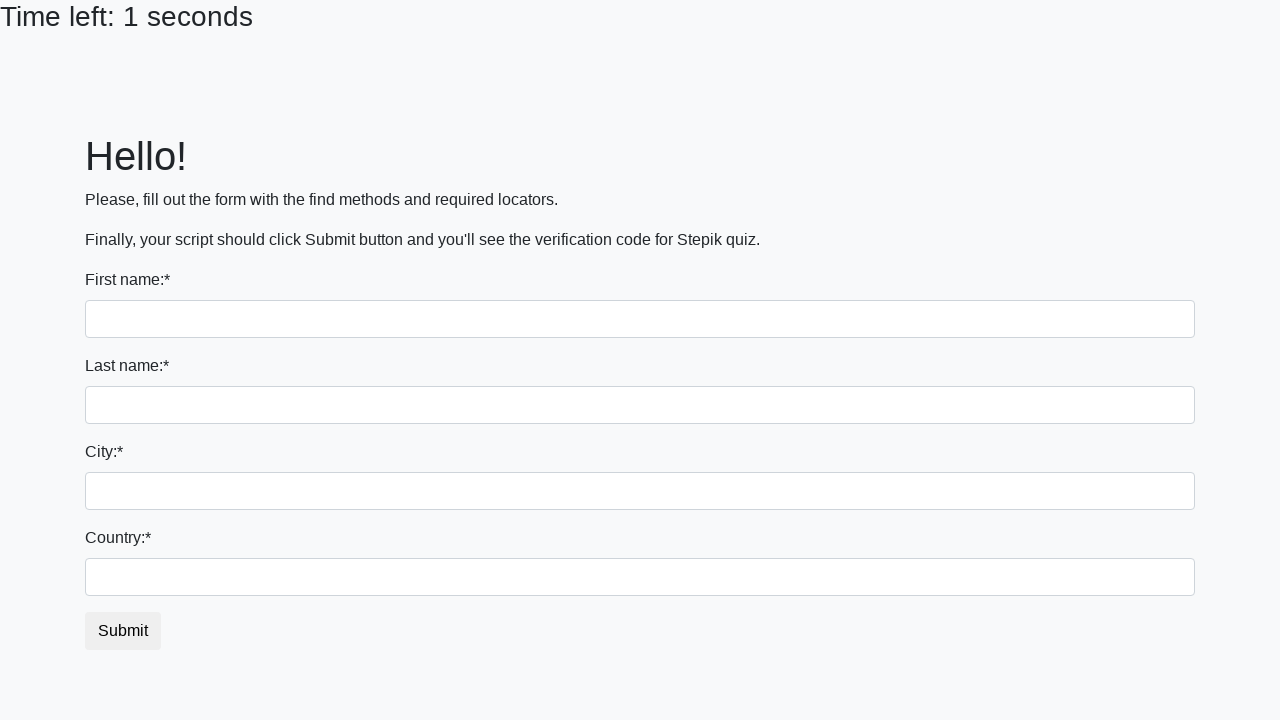

Filled first name field with 'Ivan' on input[name='first_name']
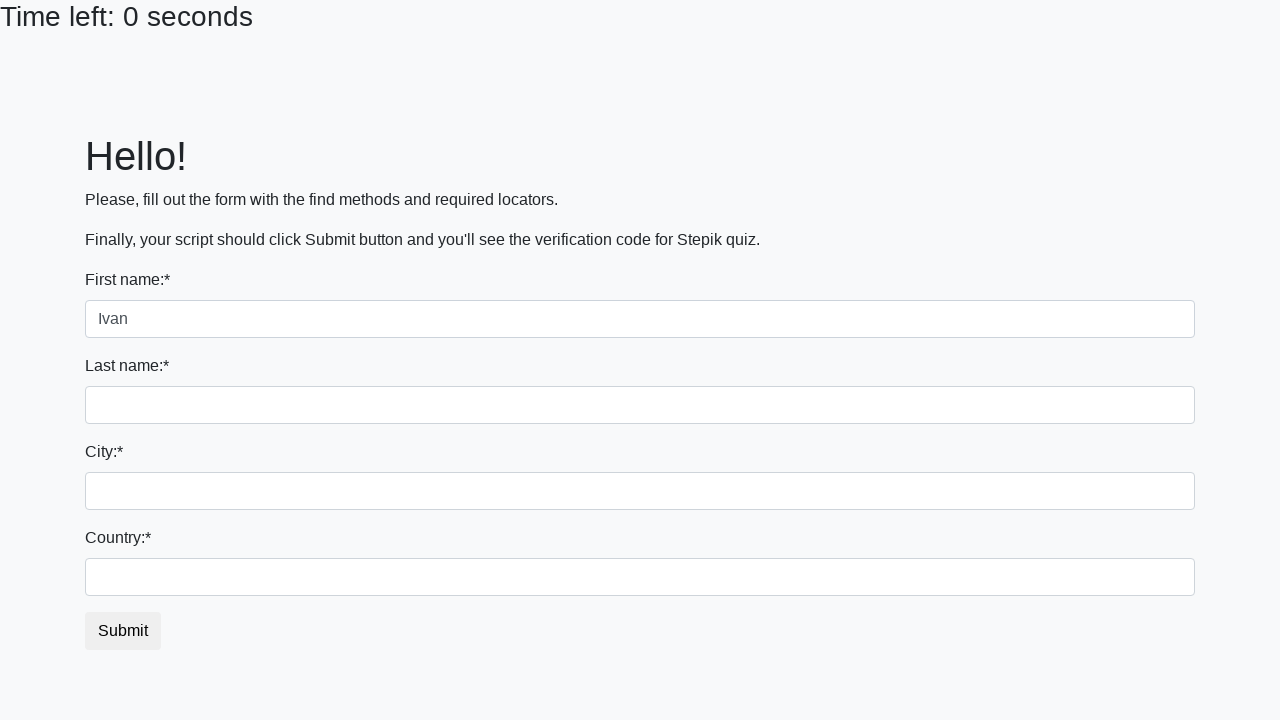

Filled last name field with 'Petrov' on input[name='last_name']
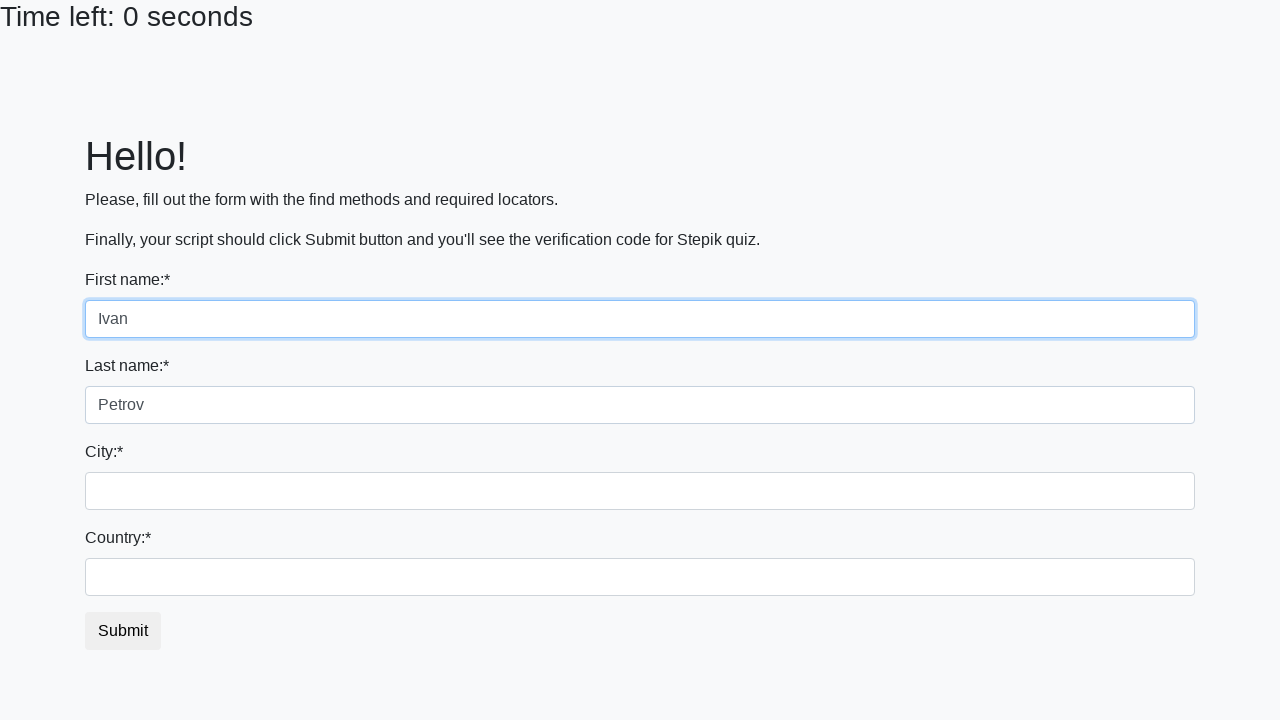

Filled city field with 'Smolensk' on input[name='firstname']
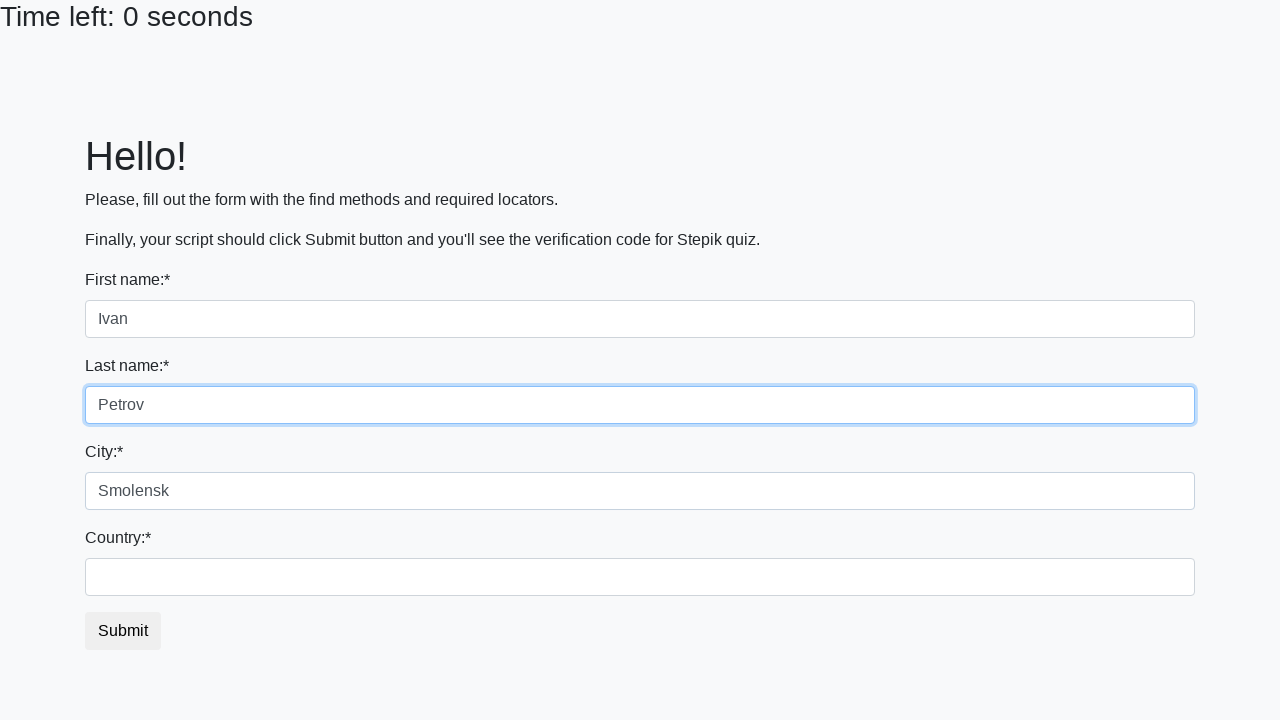

Filled country field with 'Russia' on #country
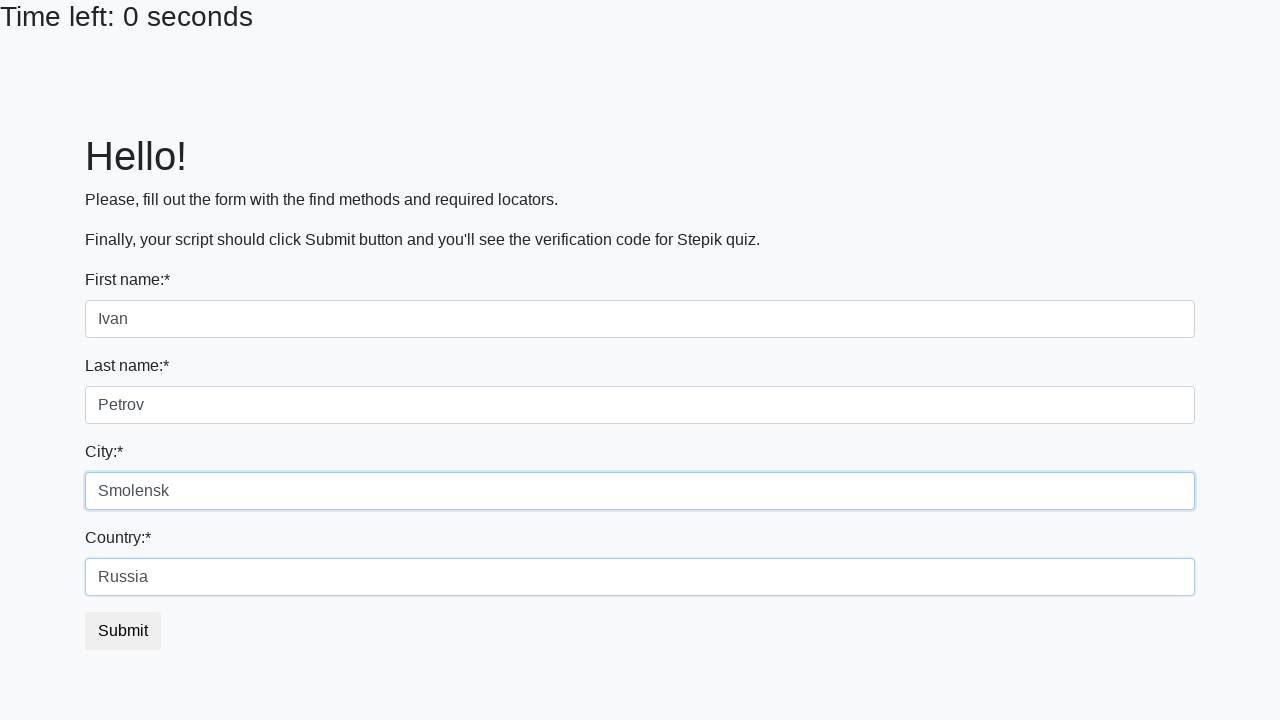

Clicked submit button at (123, 631) on button.btn
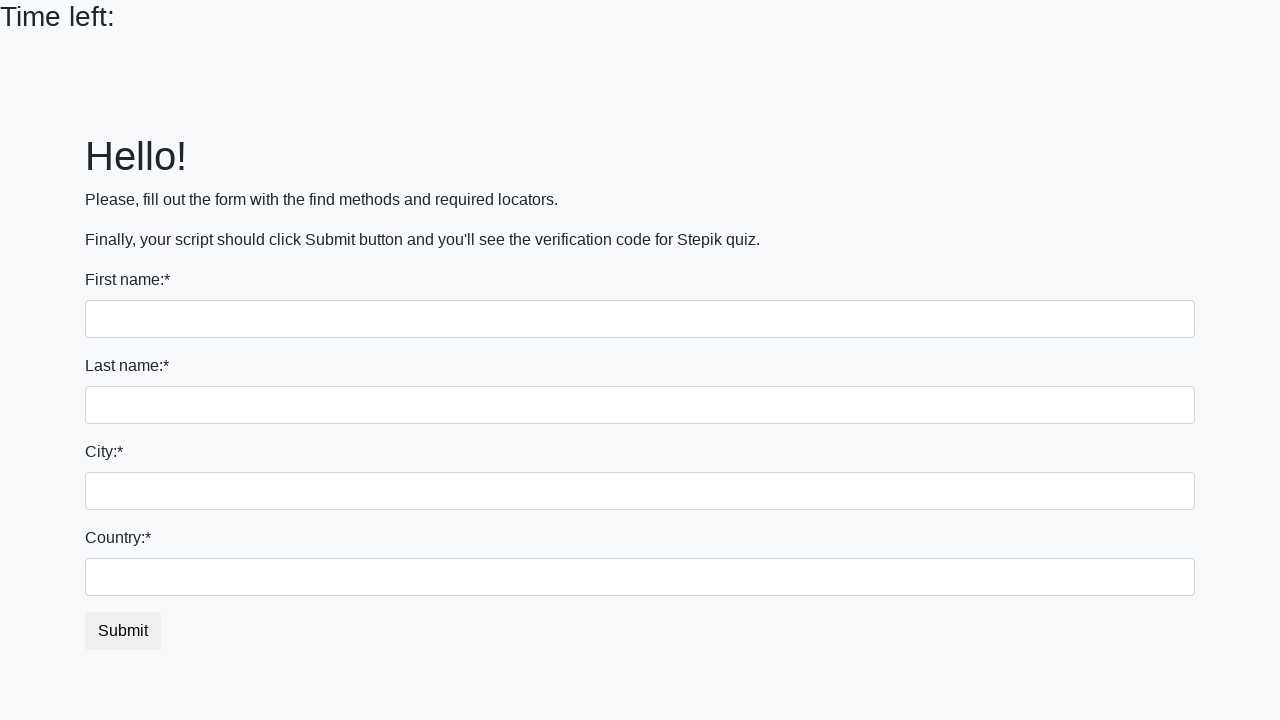

Form submission completed
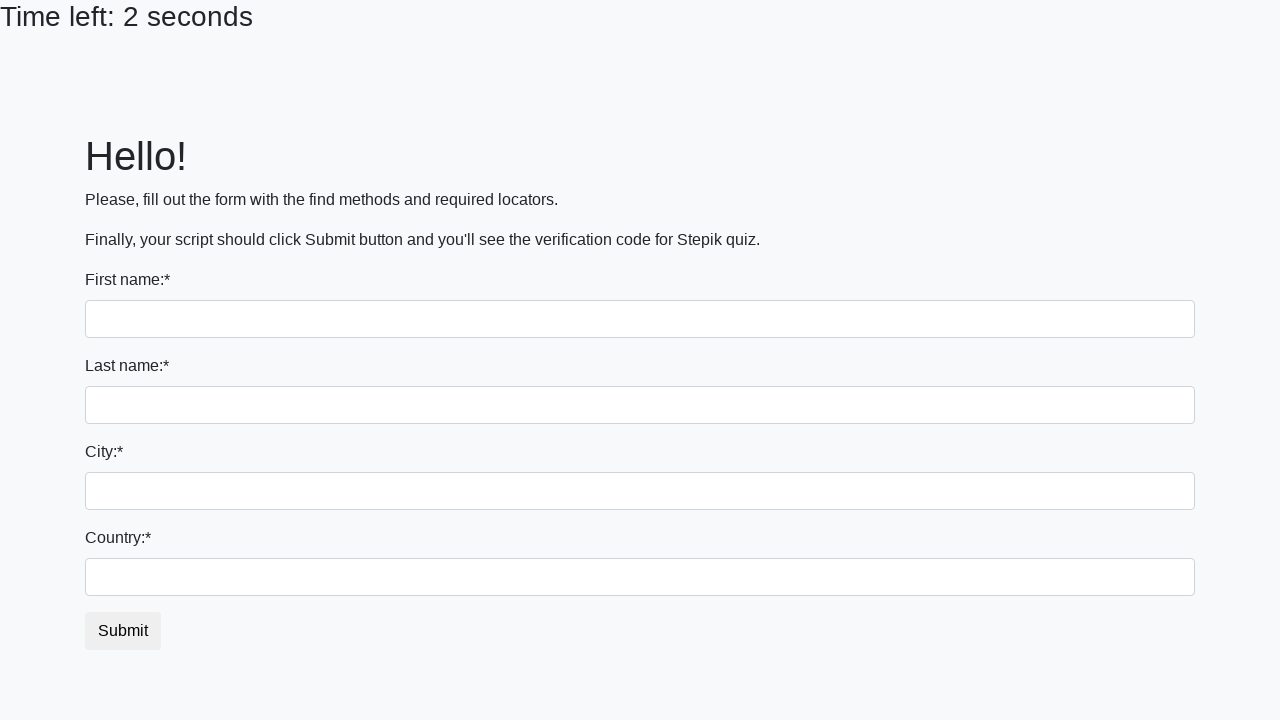

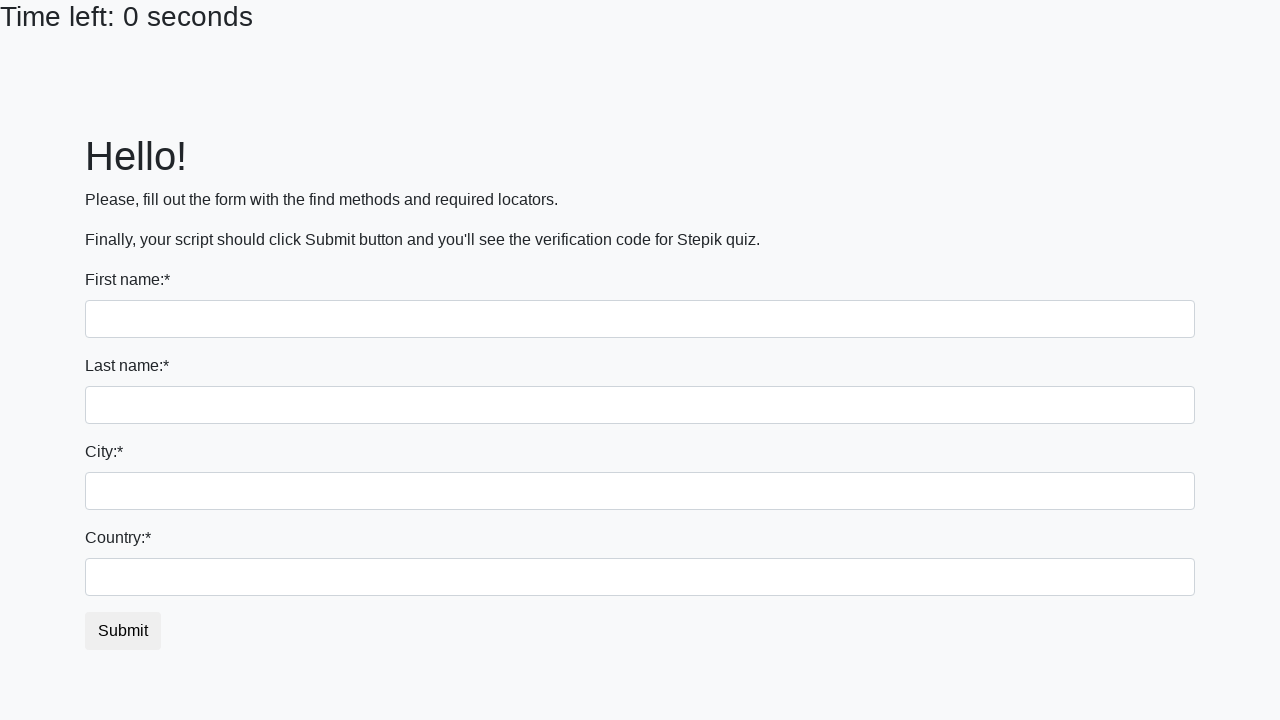